Tests adding Asus Full HD monitor to cart by navigating through the monitors category and clicking the add to cart button

Starting URL: https://www.demoblaze.com/

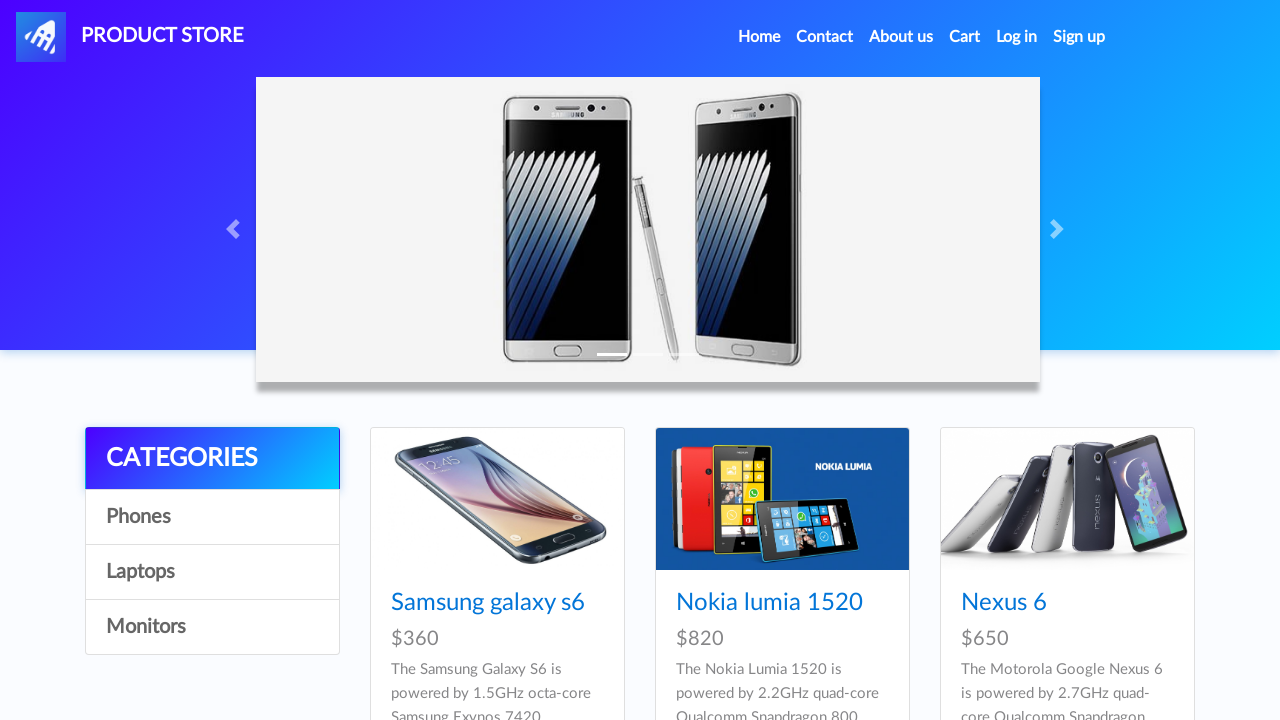

Clicked on the monitors category at (212, 627) on xpath=/html/body/div[5]/div/div[1]/div/a[4]
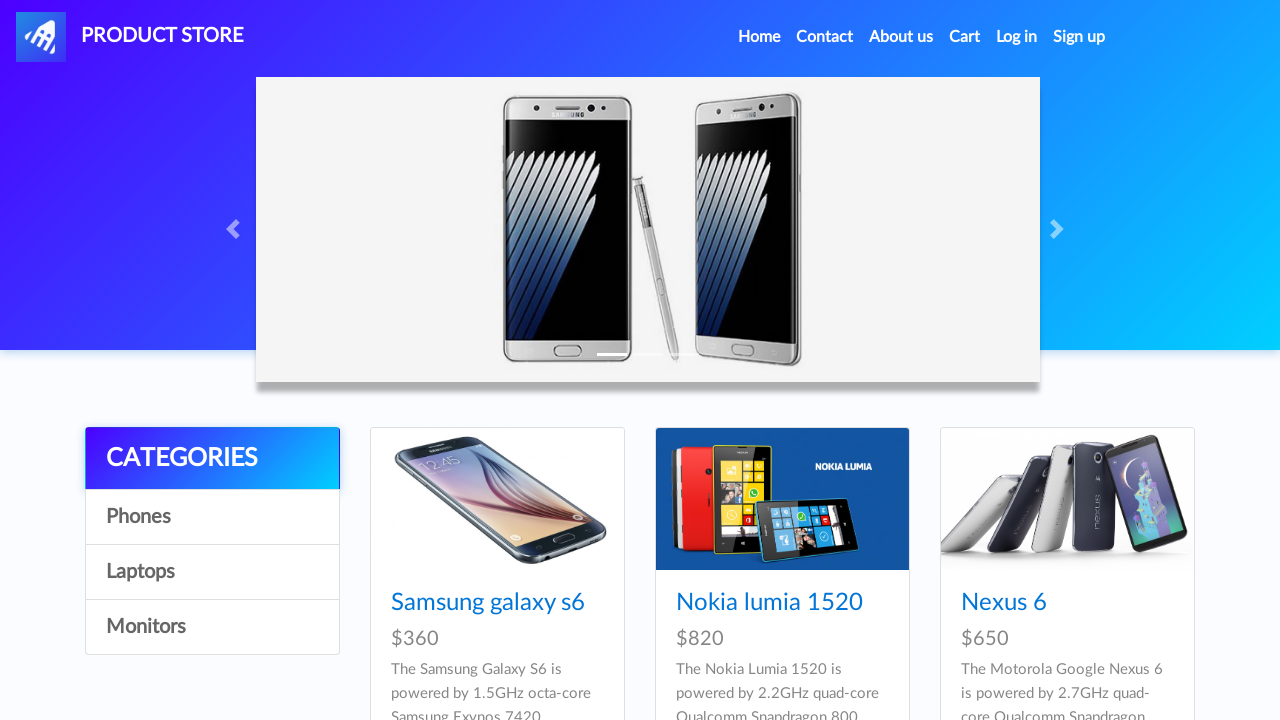

Waited for monitor products to load
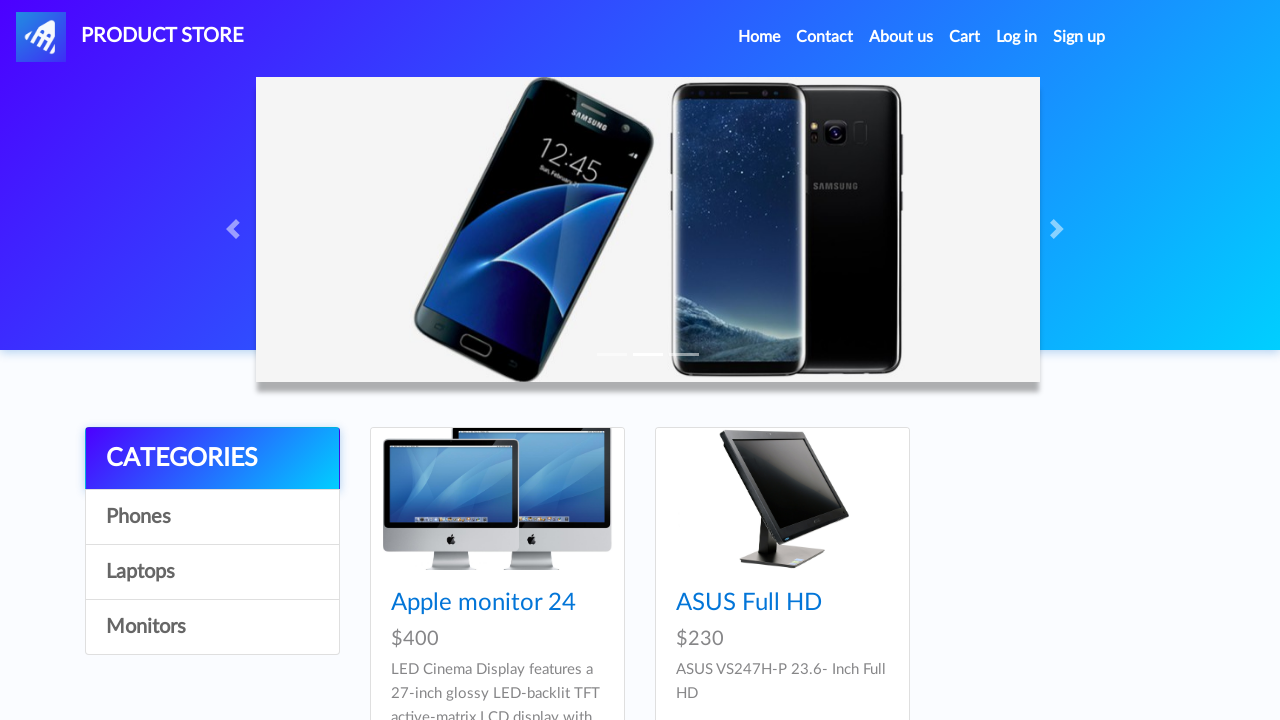

Clicked on Asus Full HD monitor product at (749, 603) on xpath=/html/body/div[5]/div/div[2]/div/div[2]/div/div/h4/a
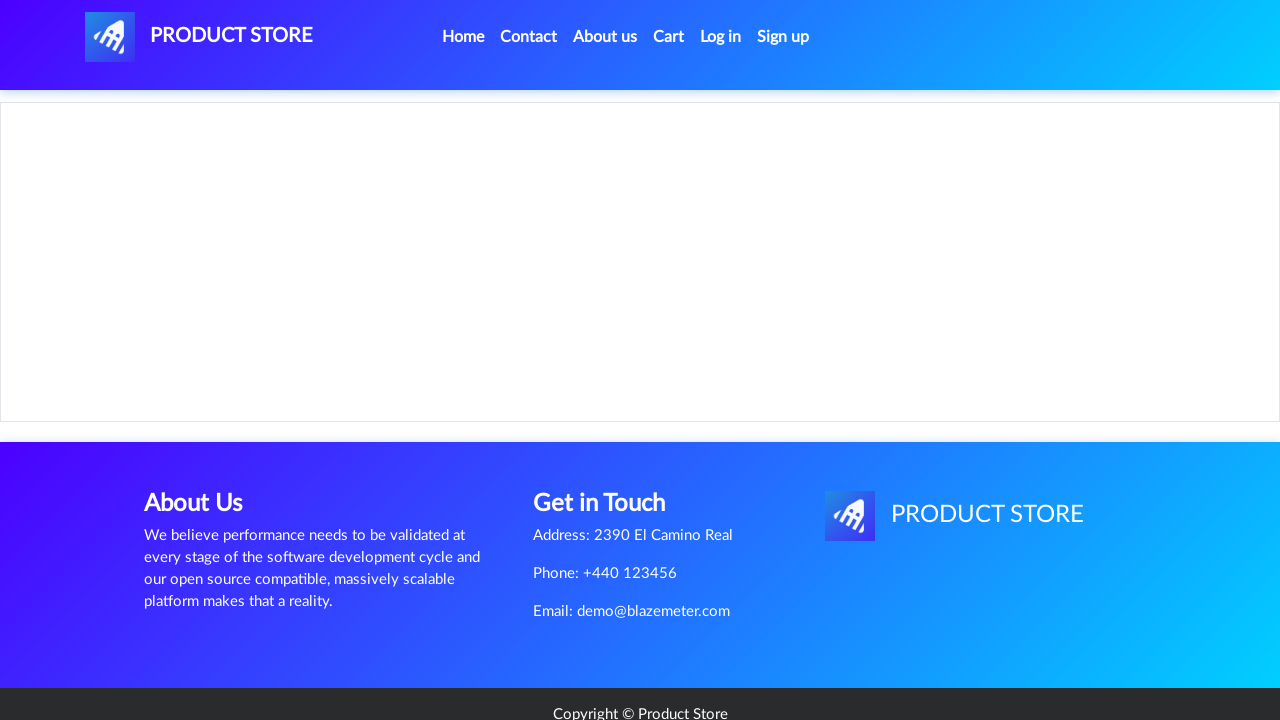

Waited for Asus Full HD product page to load
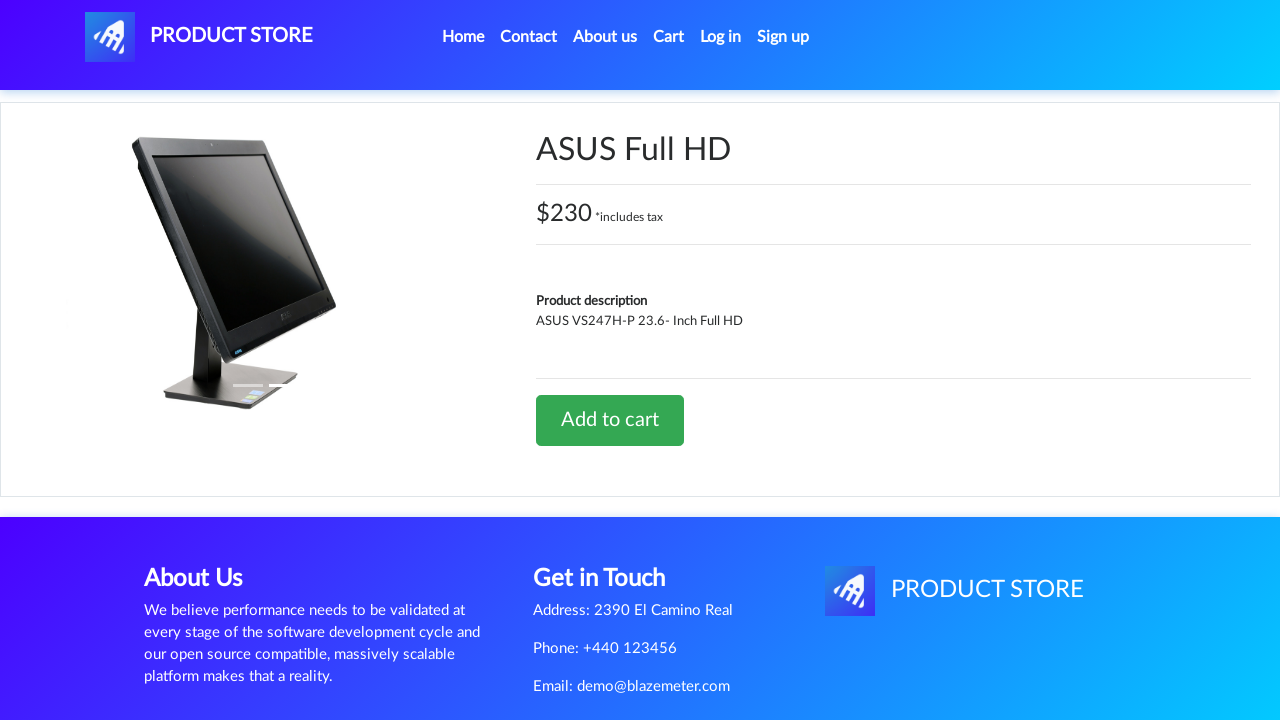

Clicked the 'Add to cart' button at (610, 420) on #tbodyid > div.row > div > a
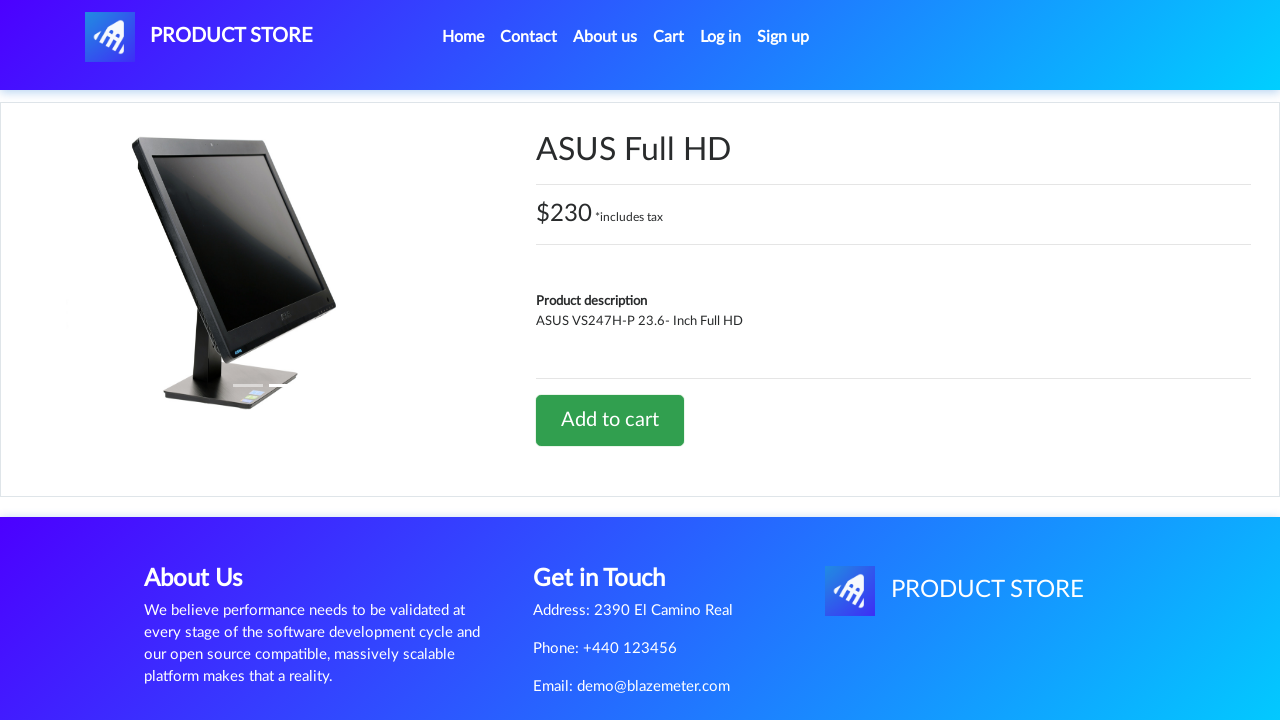

Waited to ensure Asus Full HD monitor was added to cart
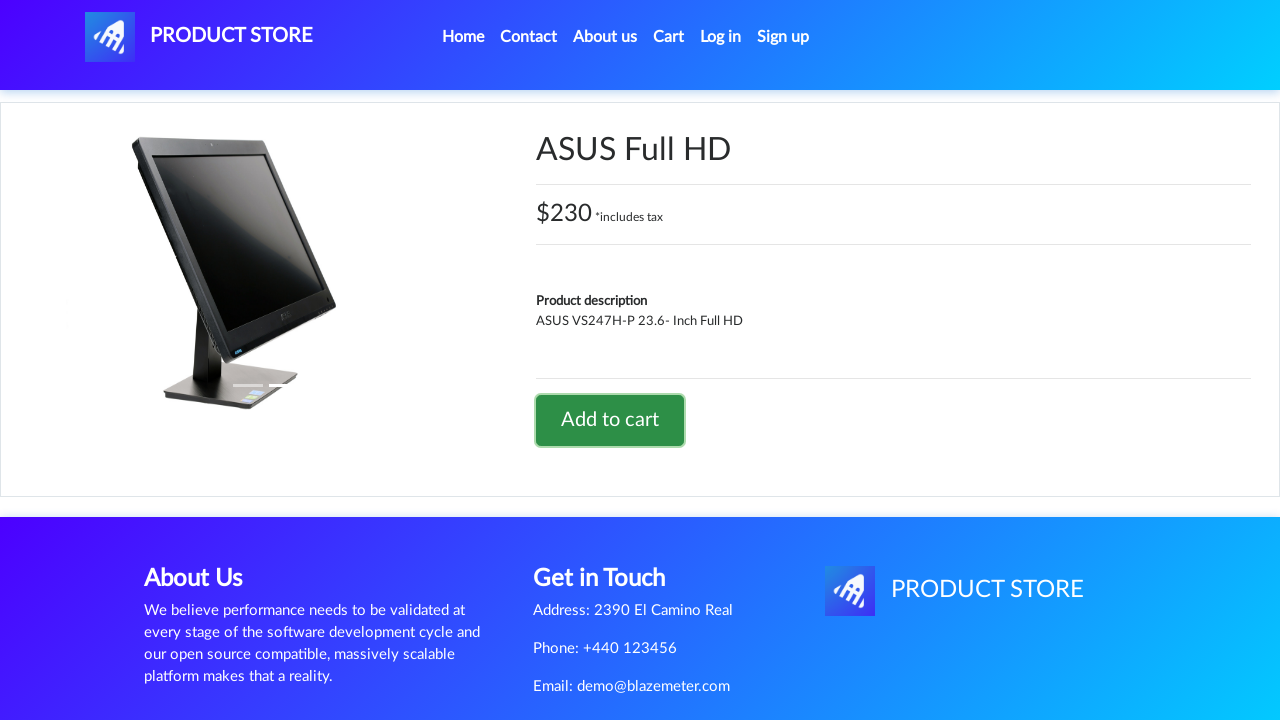

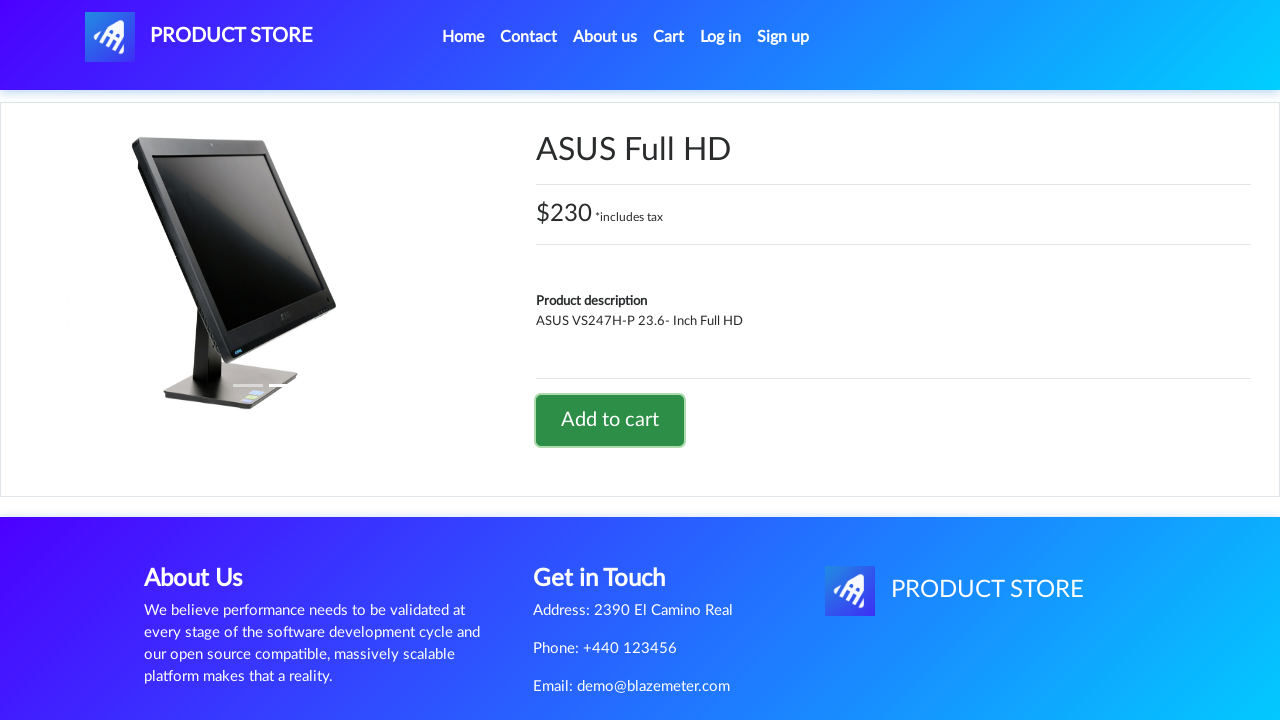